Tests clicking on Samsung Galaxy S7 product and verifying its price display

Starting URL: https://www.demoblaze.com/

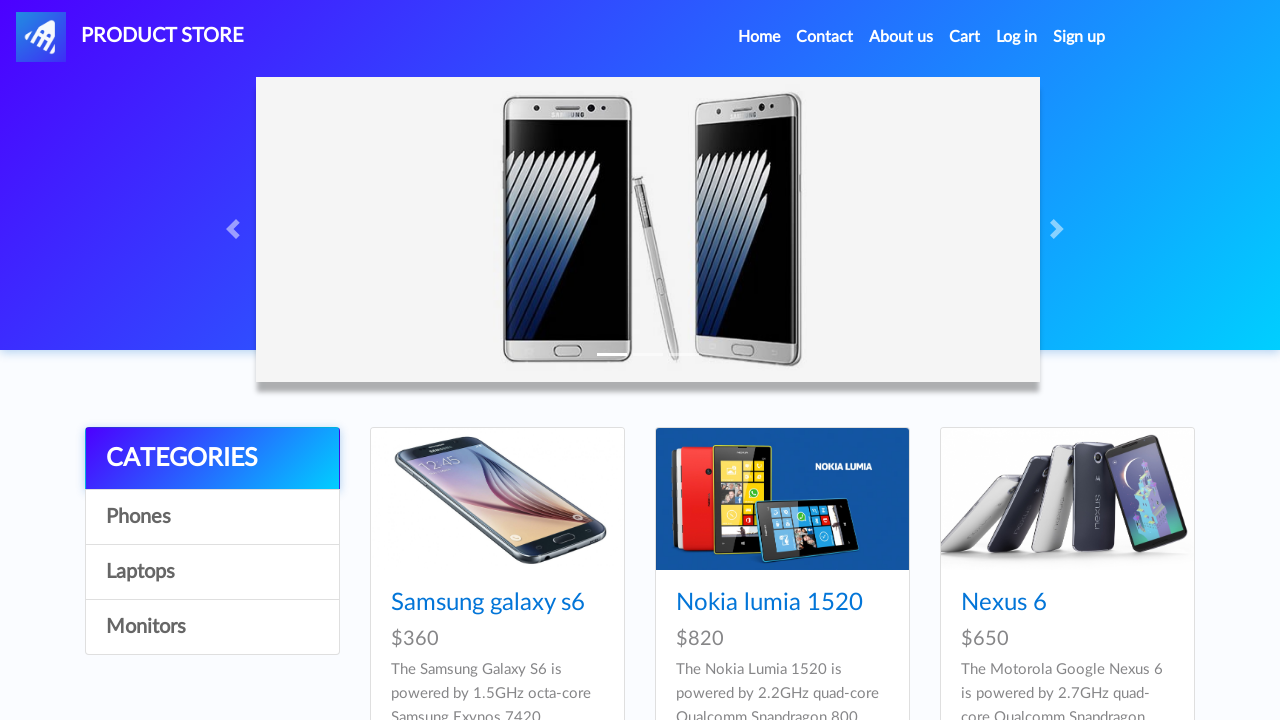

Clicked on Samsung Galaxy S7 product link at (488, 361) on xpath=//div[@id='tbodyid']//div[4]//h4/a[@href='prod.html?idp_=4']
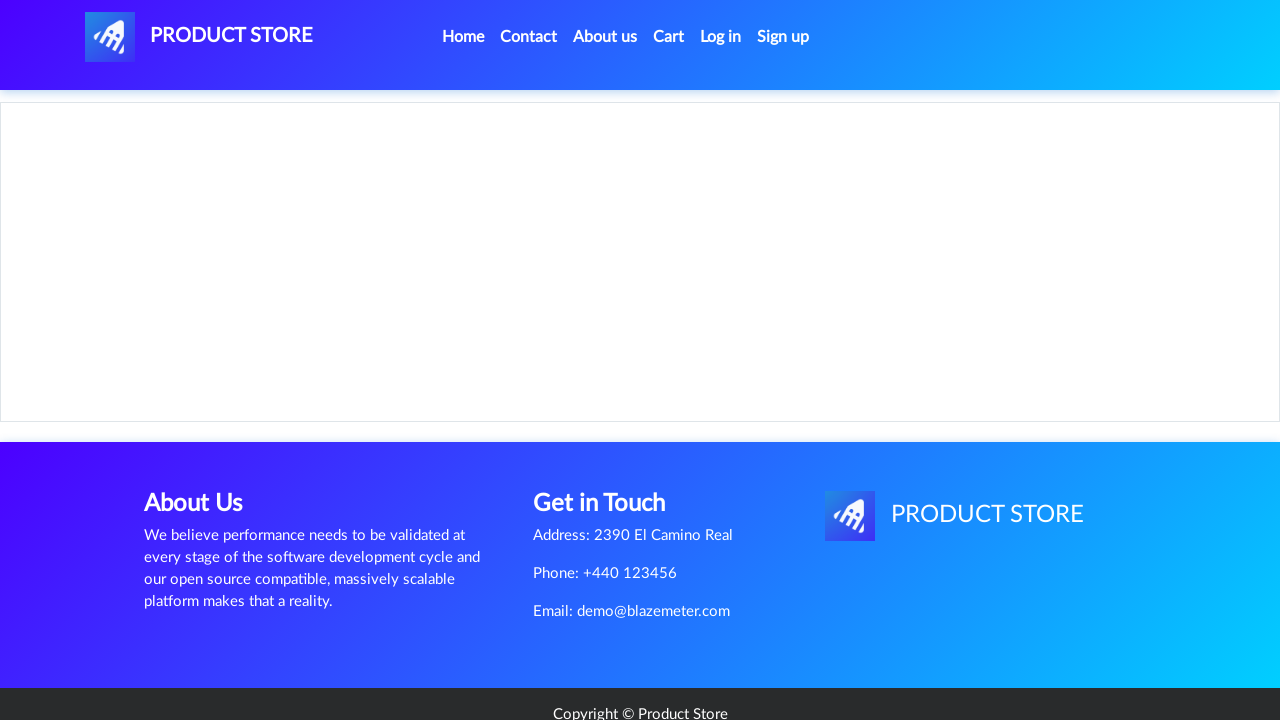

Price container loaded and verified
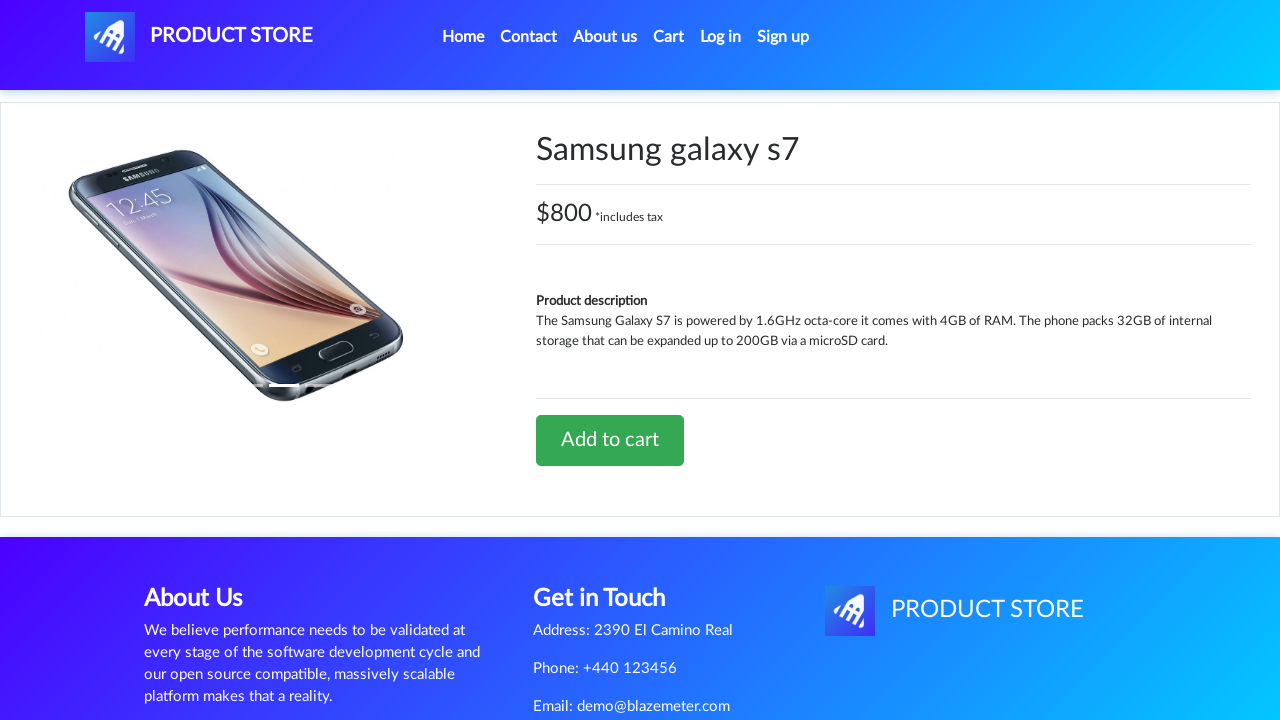

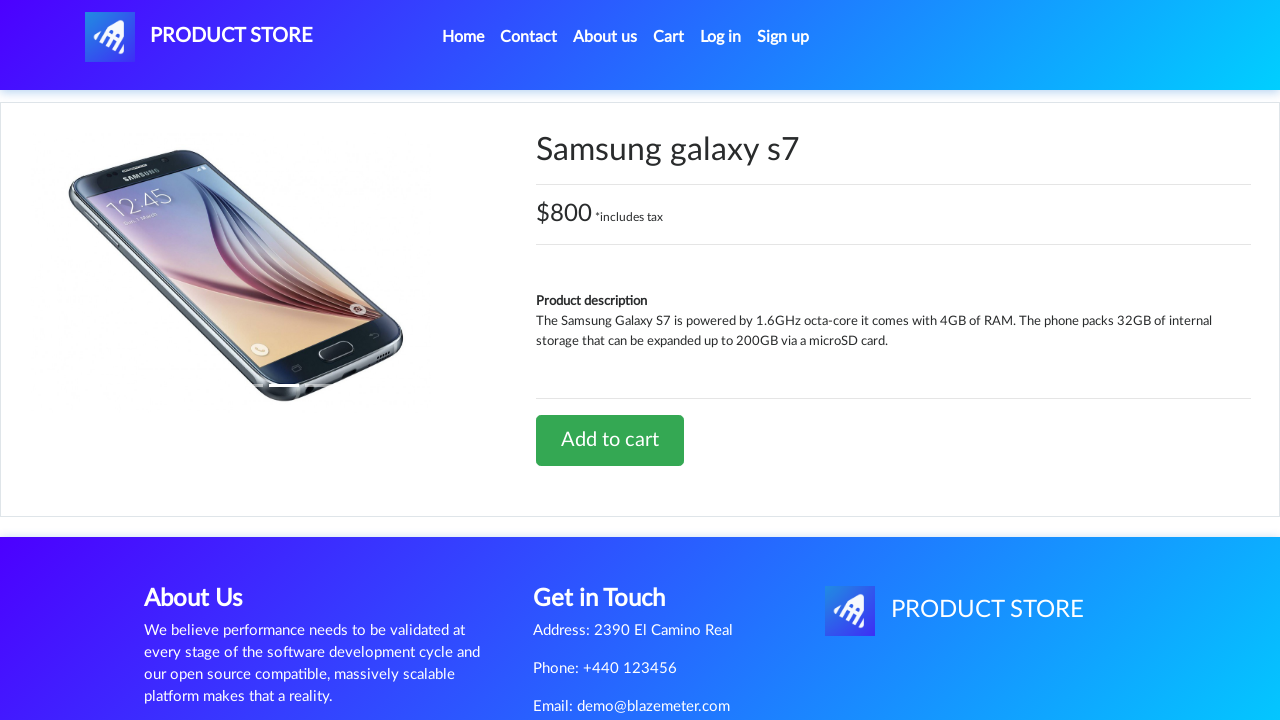